Tests calculator addition: -1 + -9.99 = -10 with integer-only mode enabled

Starting URL: https://testsheepnz.github.io/BasicCalculator.html#main-body

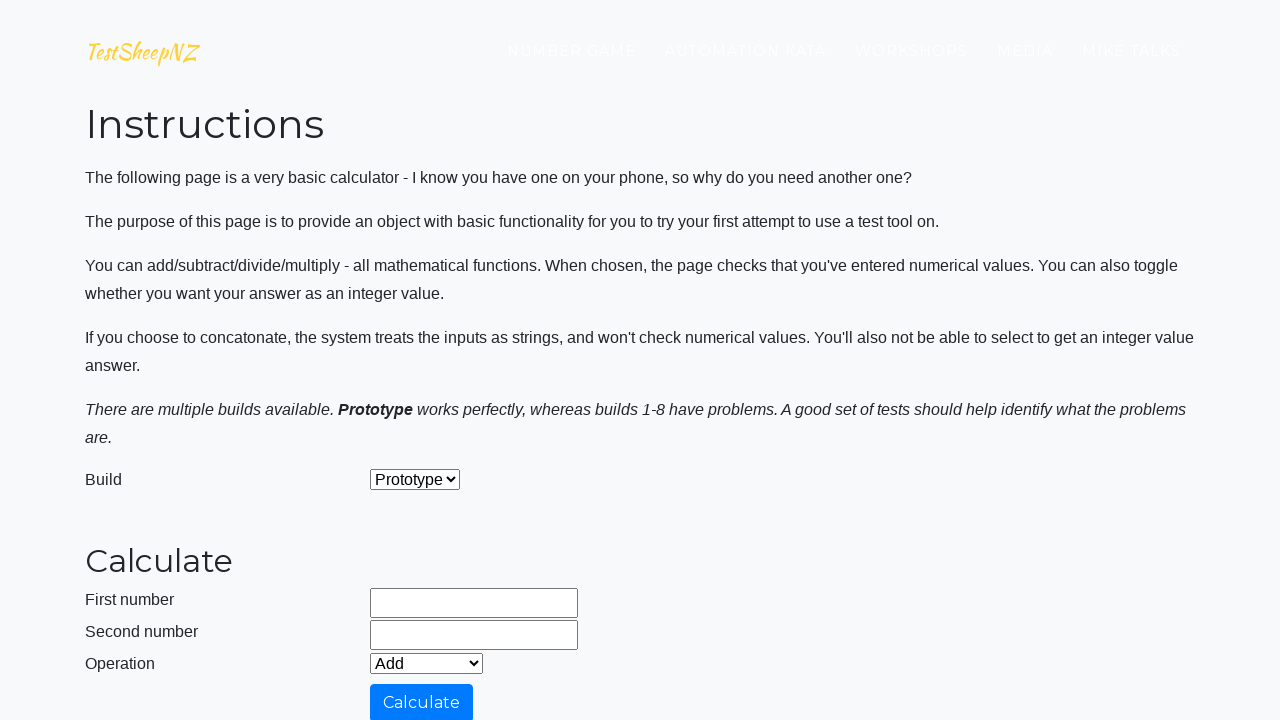

Navigated to BasicCalculator.html
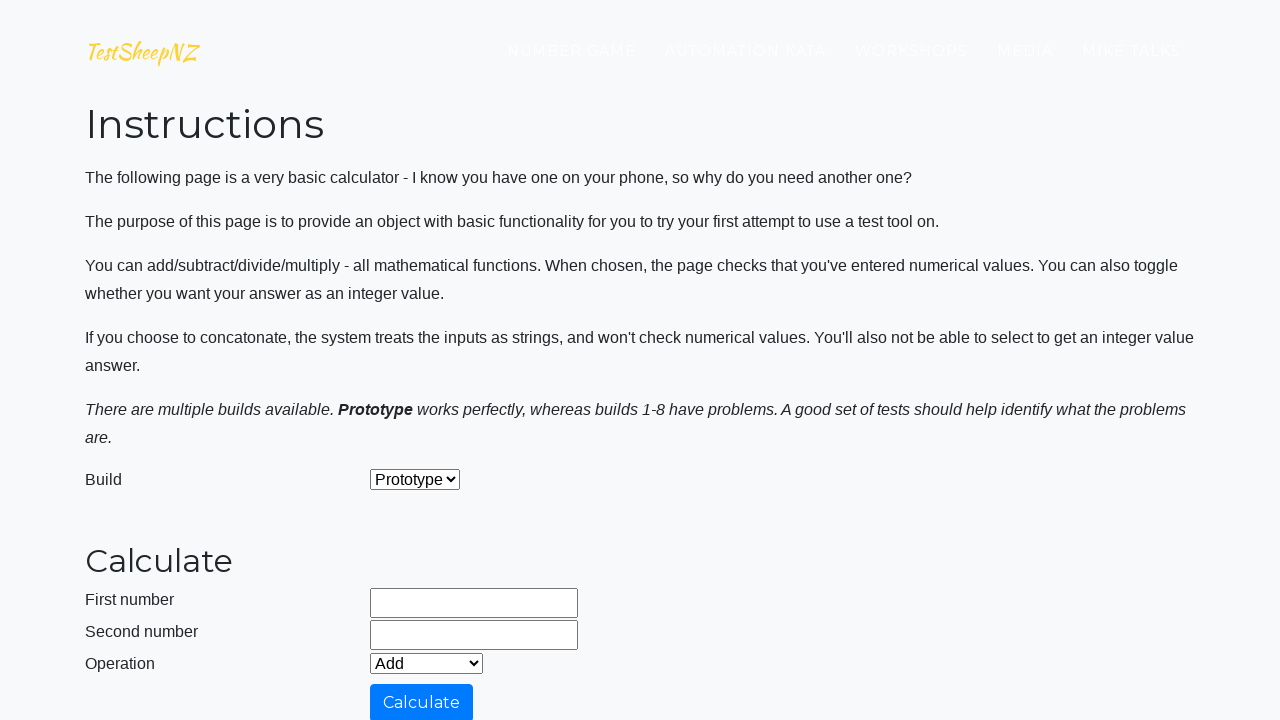

Entered -1 in first number field on #number1Field
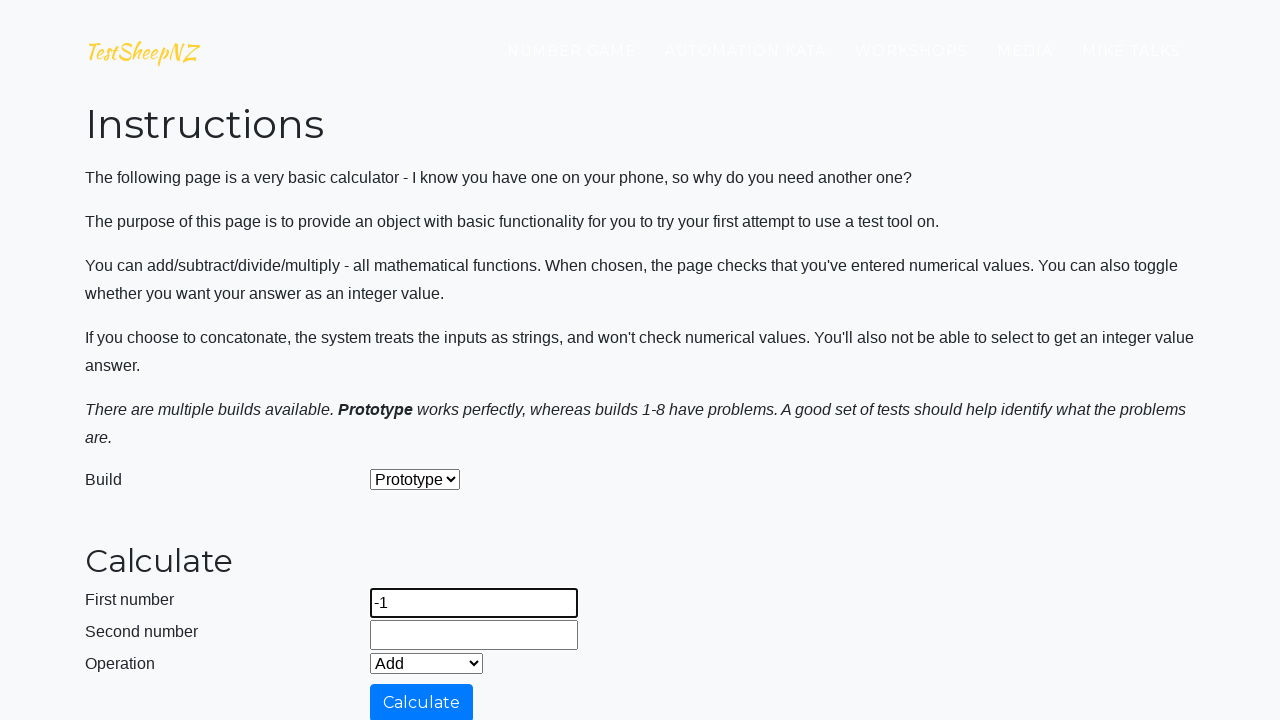

Entered -9.99 in second number field on #number2Field
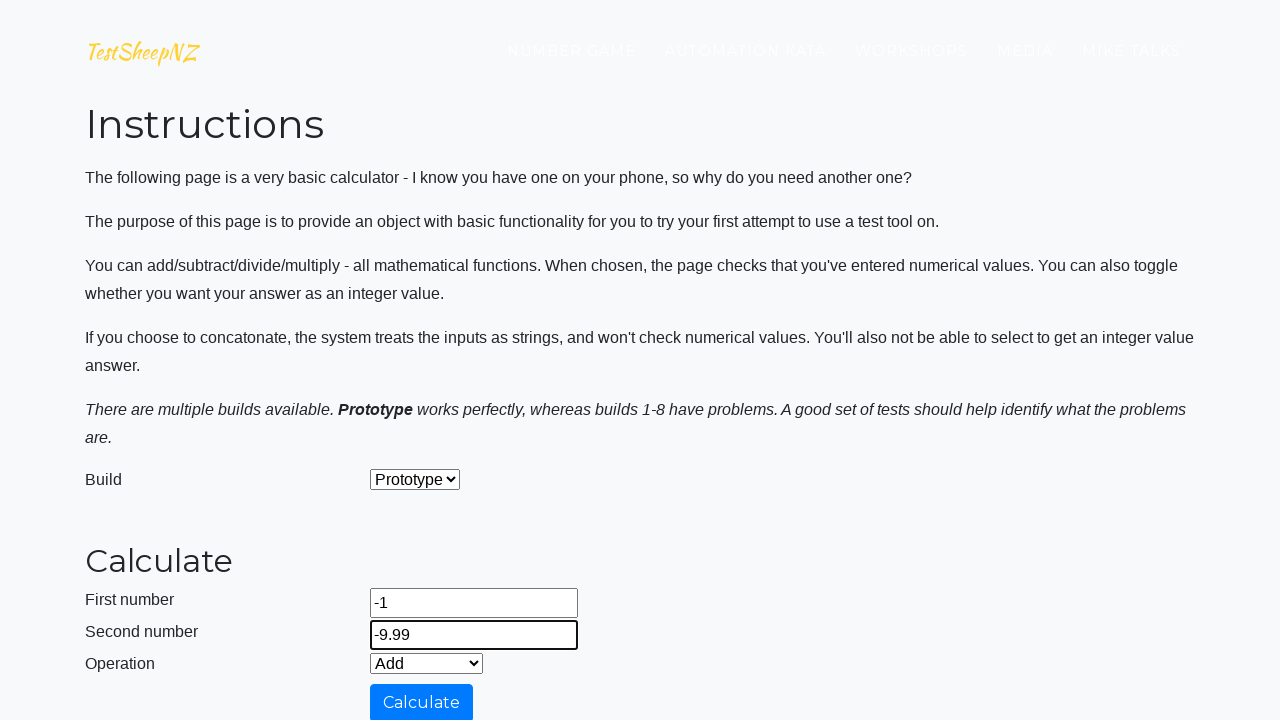

Located integers only checkbox
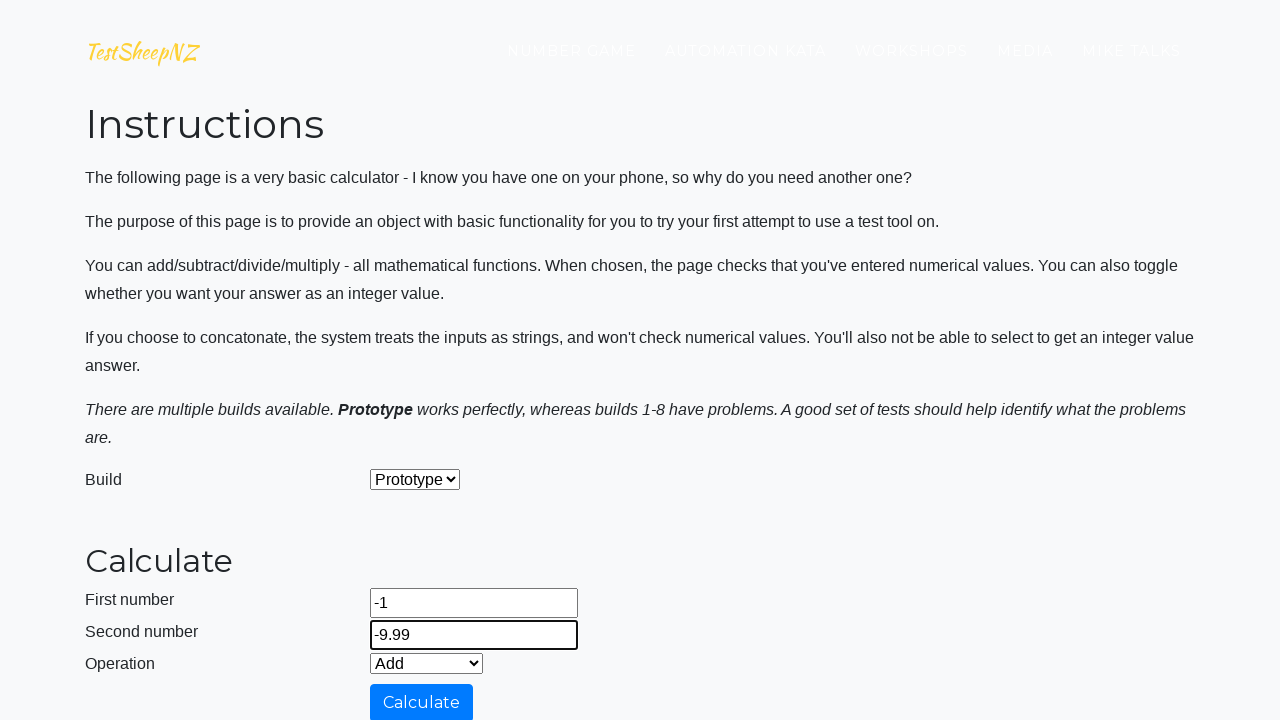

Checked integers only checkbox at (376, 428) on #integerSelect
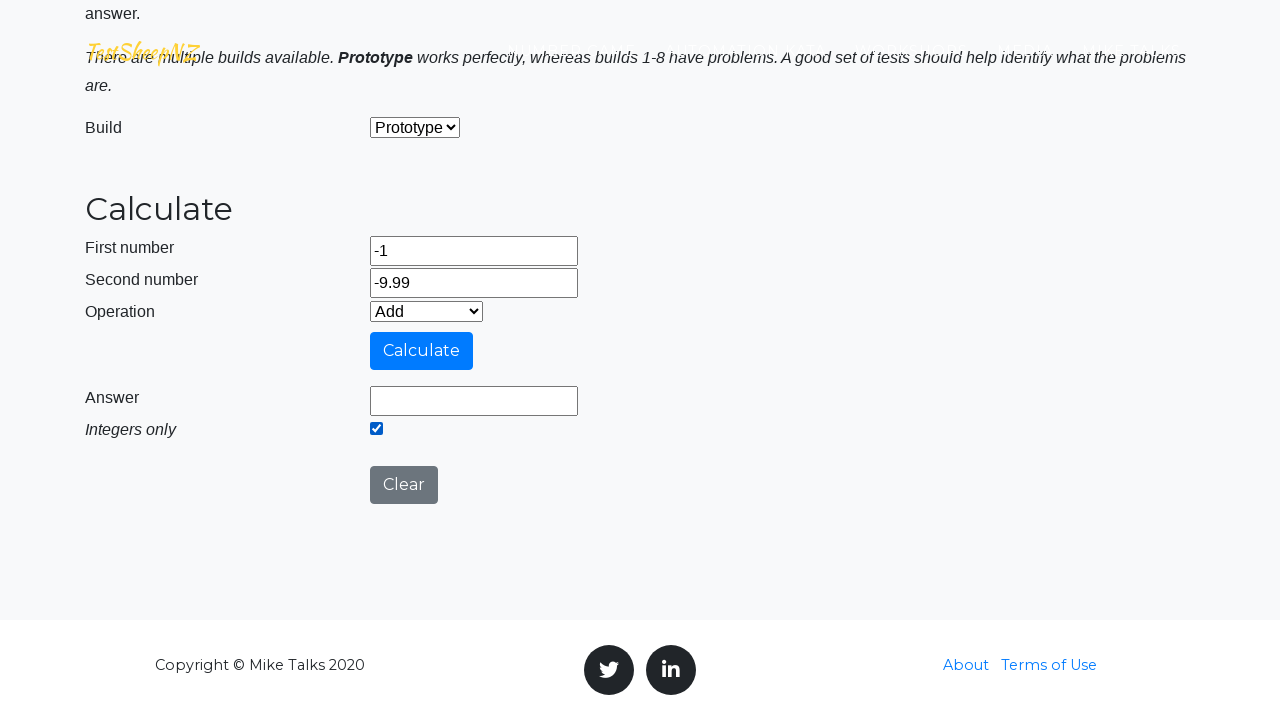

Clicked calculate button at (422, 351) on #calculateButton
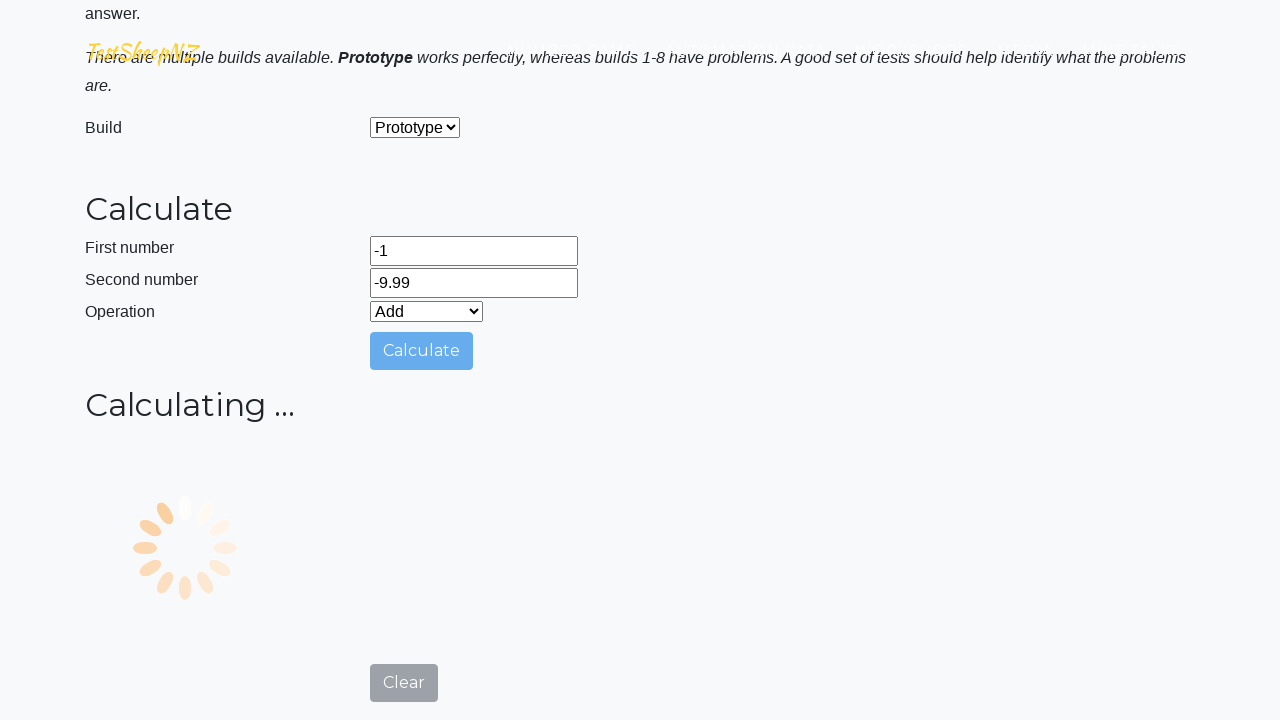

Result field loaded and visible
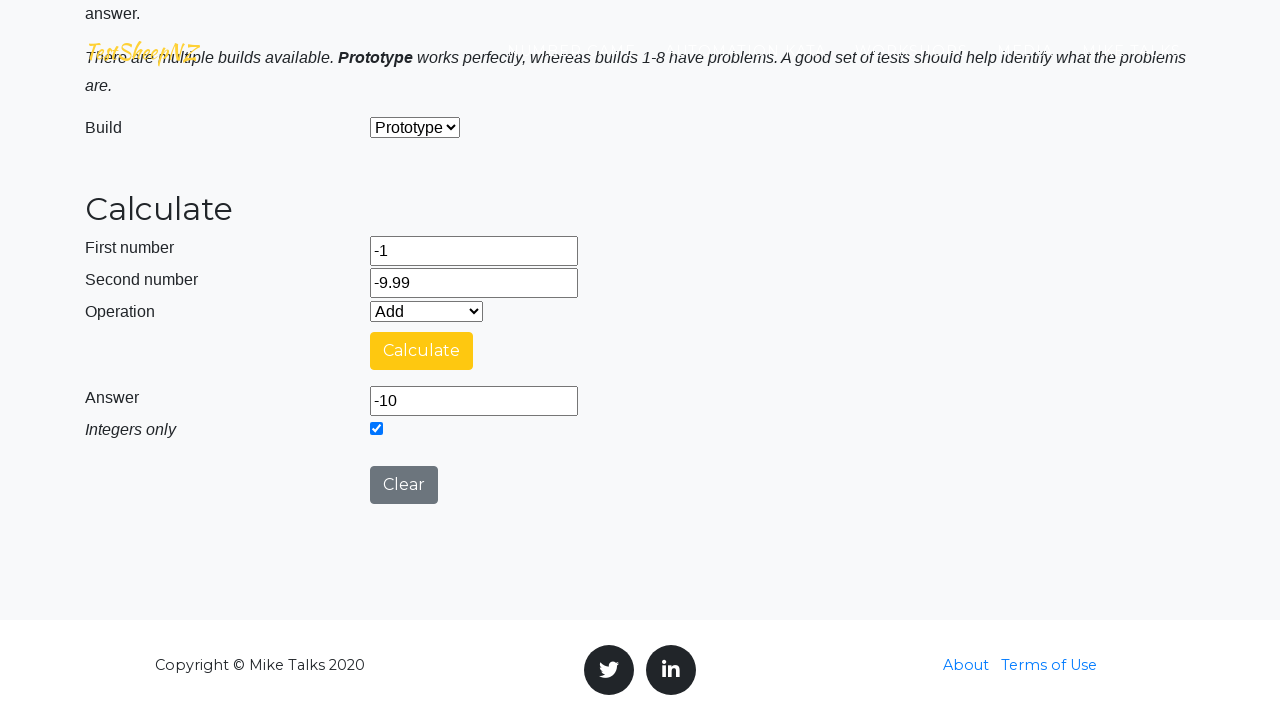

Retrieved result value: -10
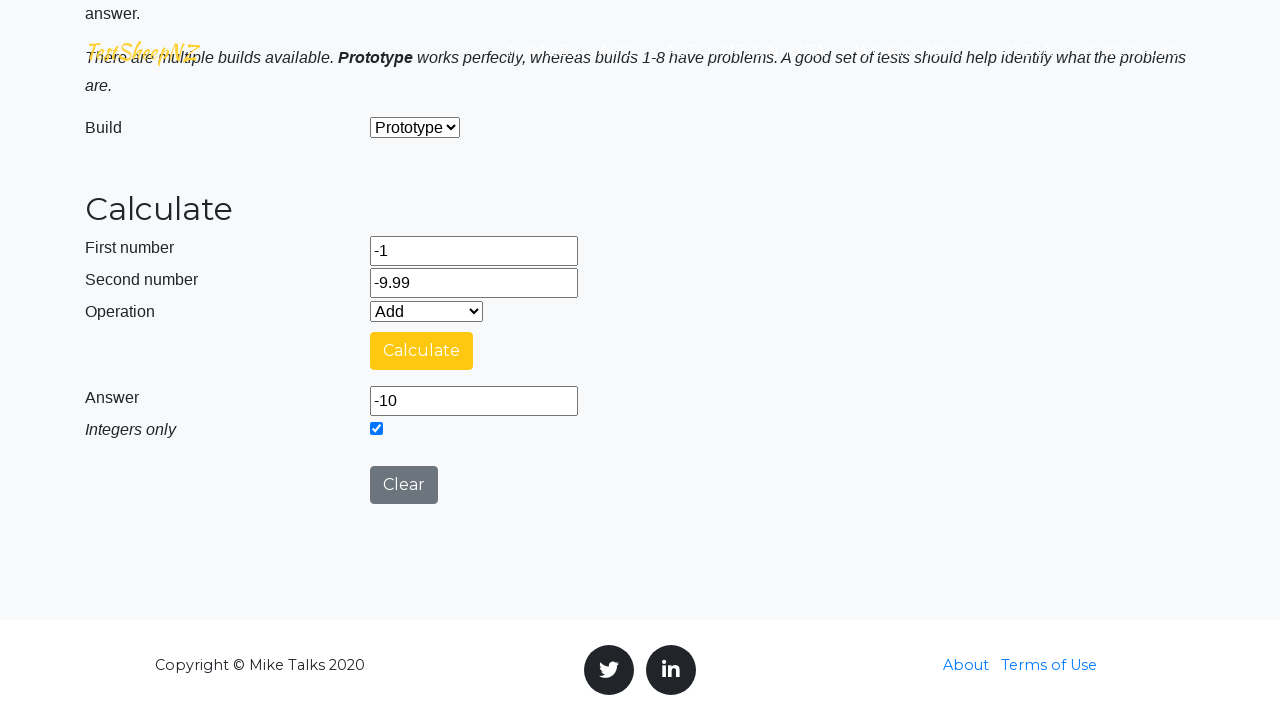

Verified calculation result is -10 (correct)
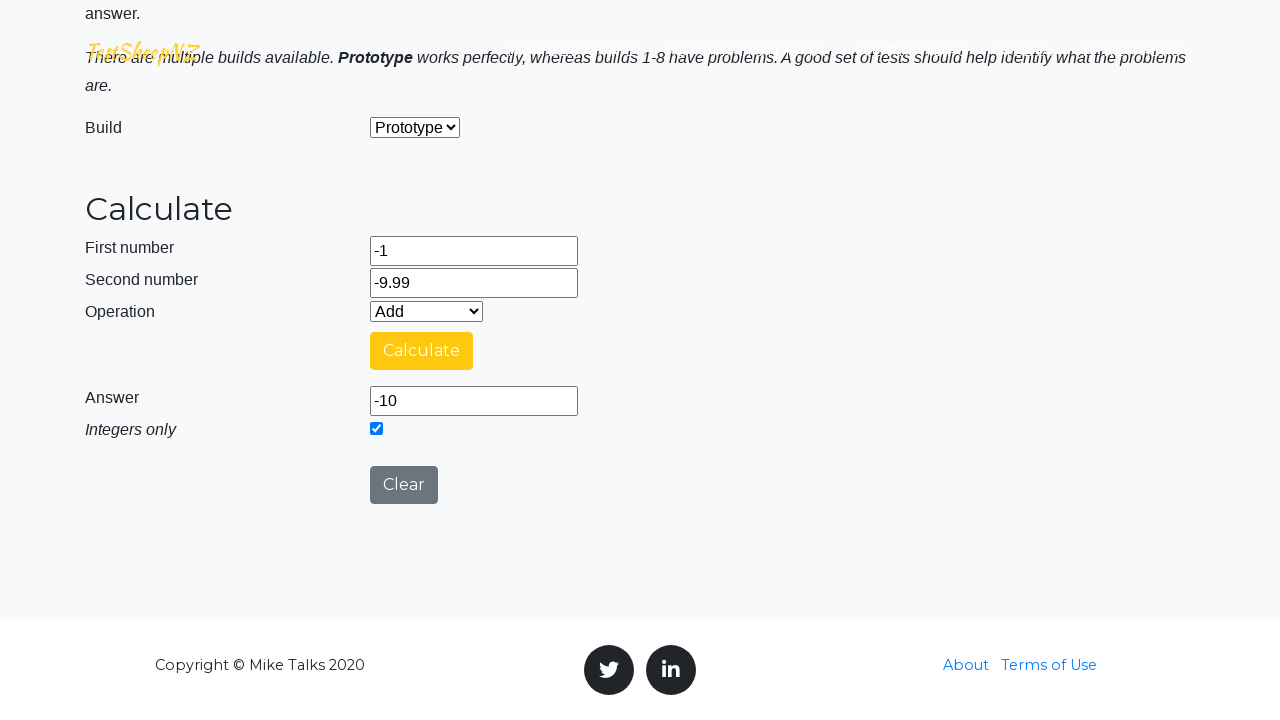

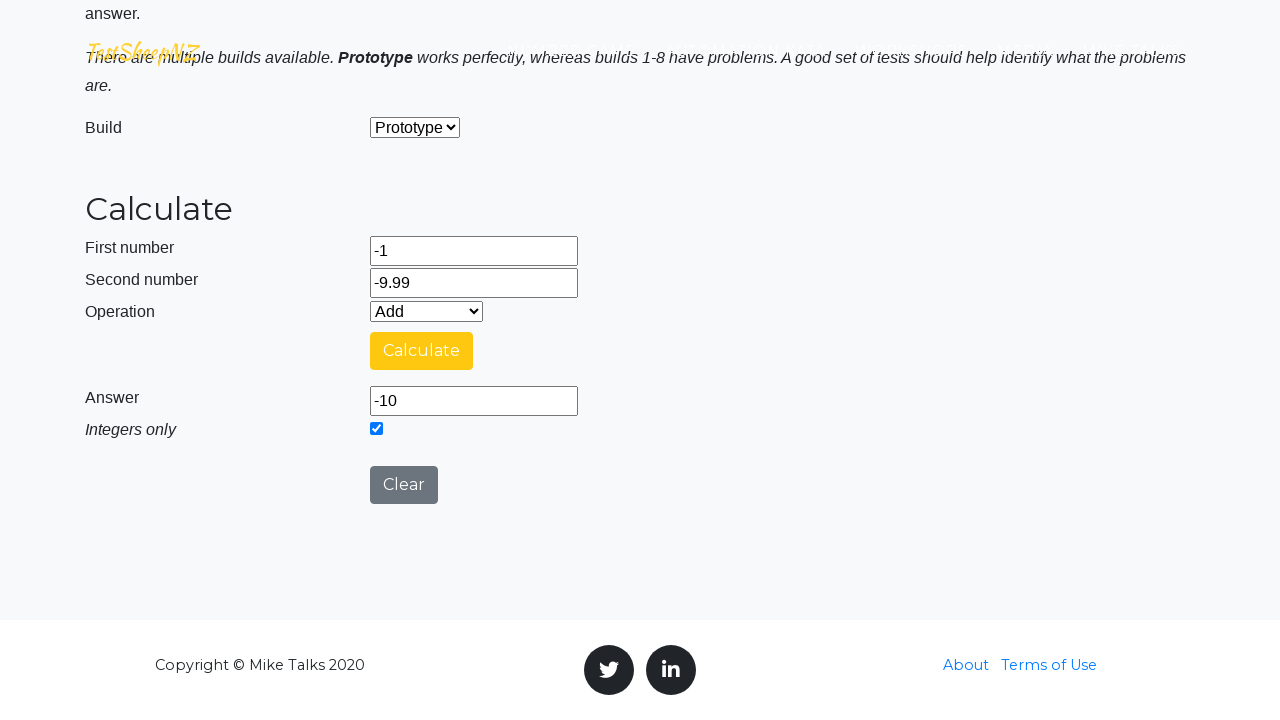